Tests drag and drop functionality by dragging an element and dropping it onto a target area, then verifying the drop was successful

Starting URL: https://demoqa.com/droppable

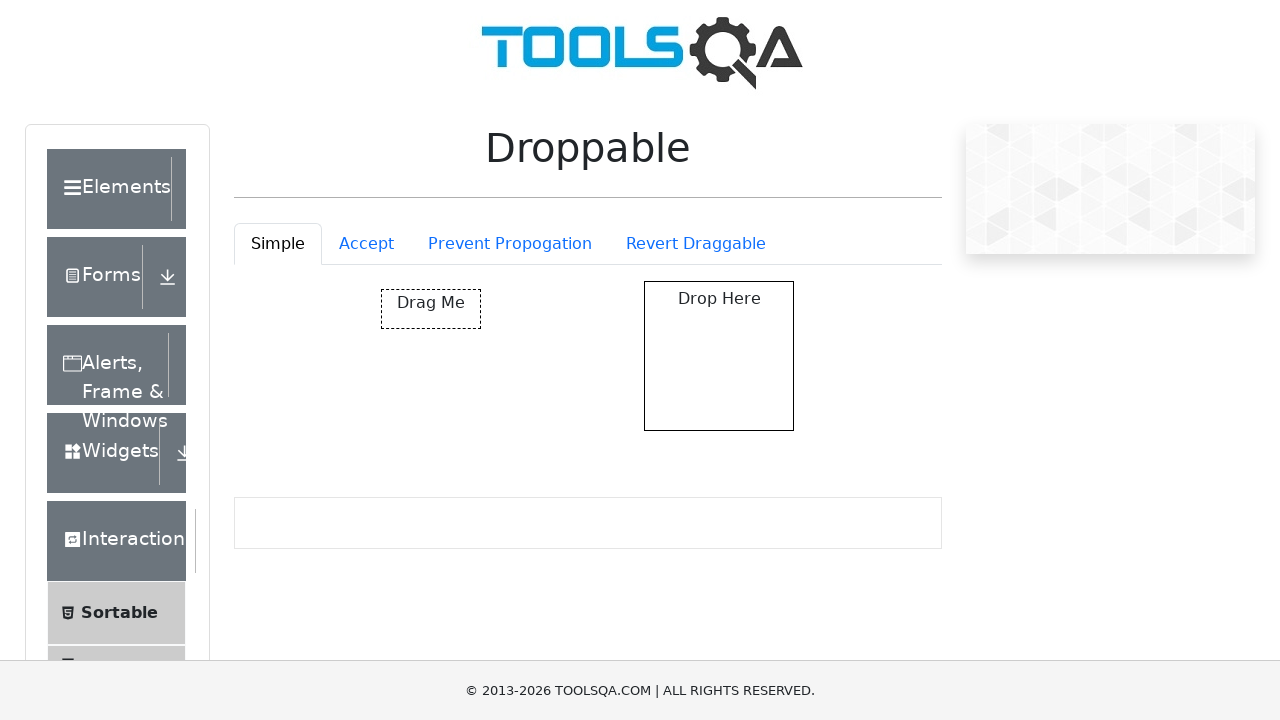

Located the draggable element
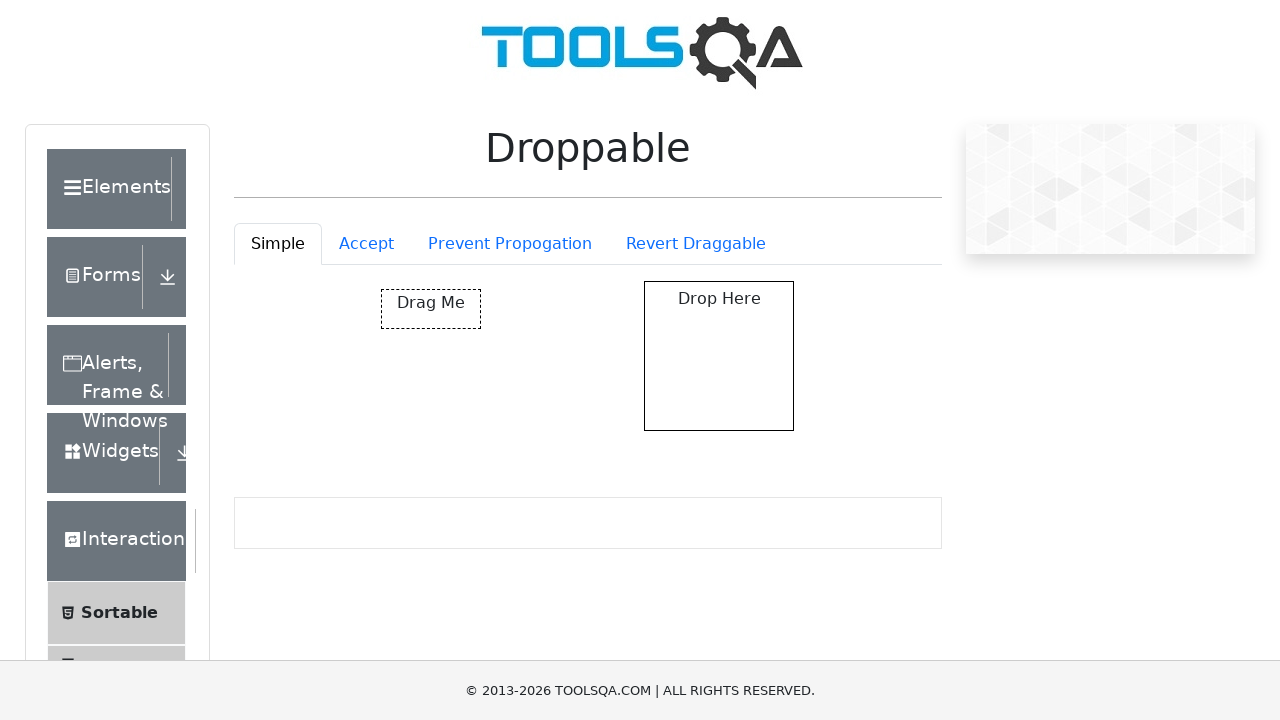

Located the drop target area
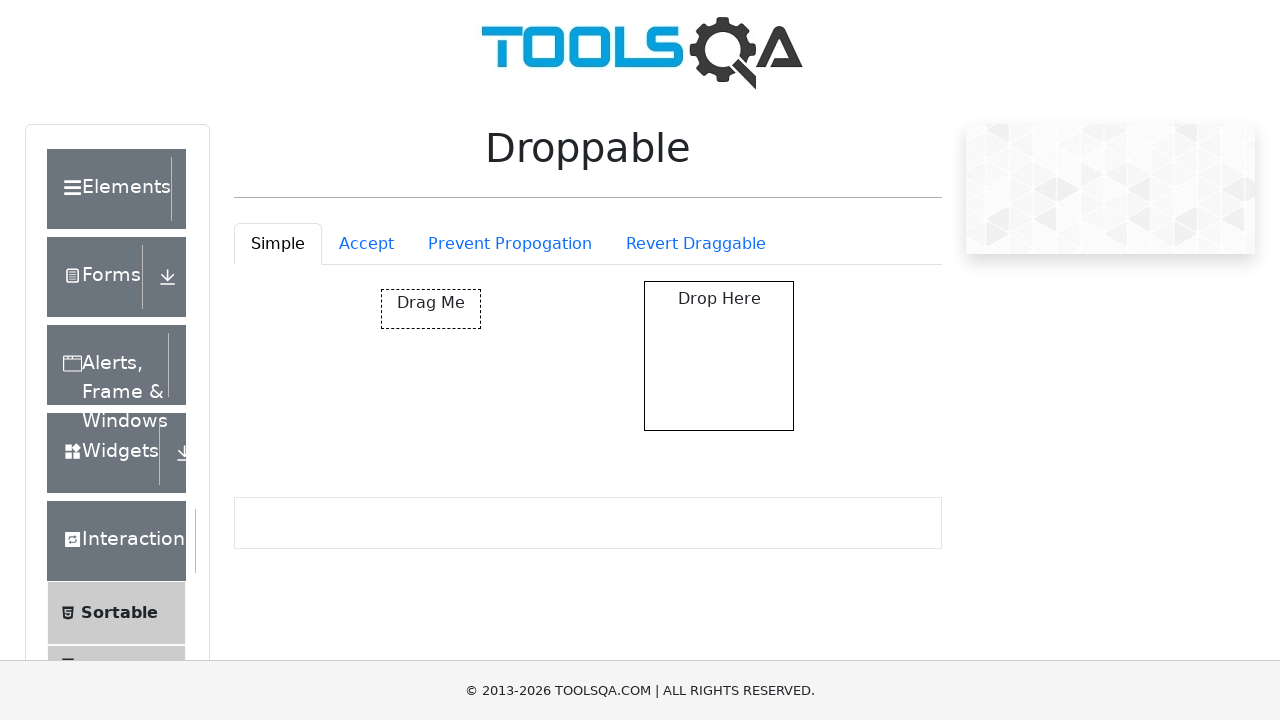

Dragged element to drop target area at (719, 356)
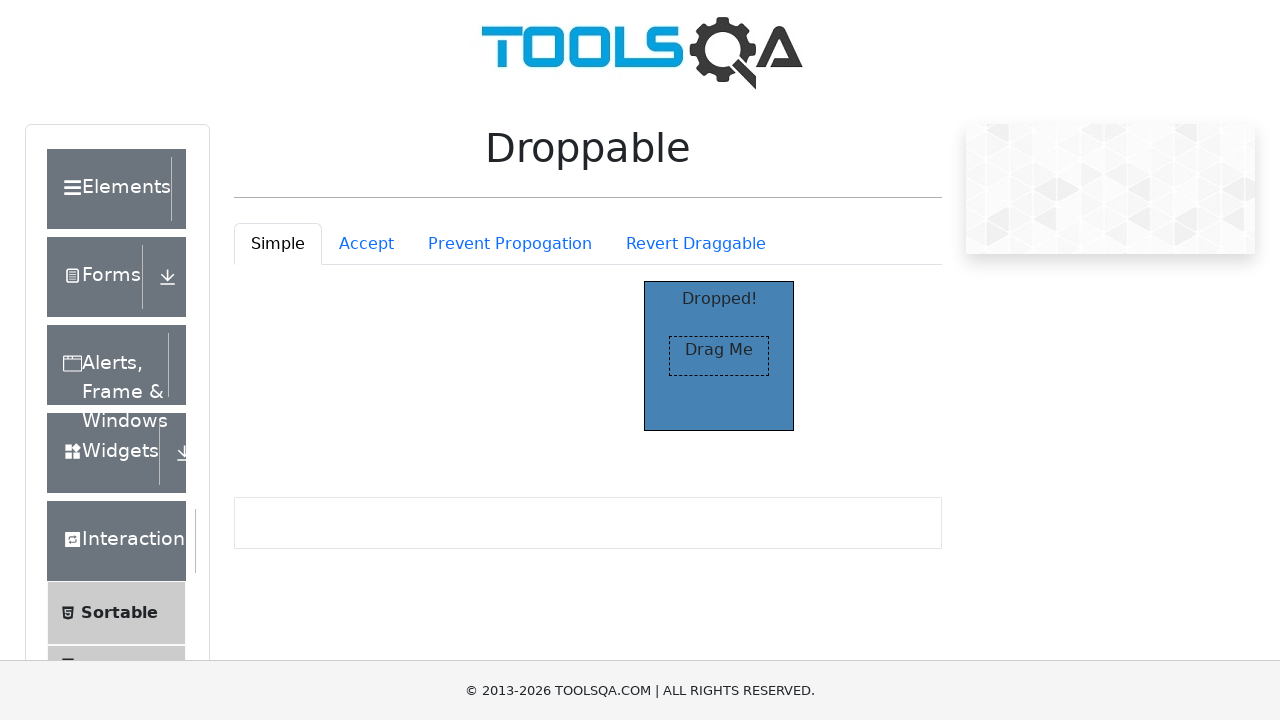

Retrieved dropped element text content
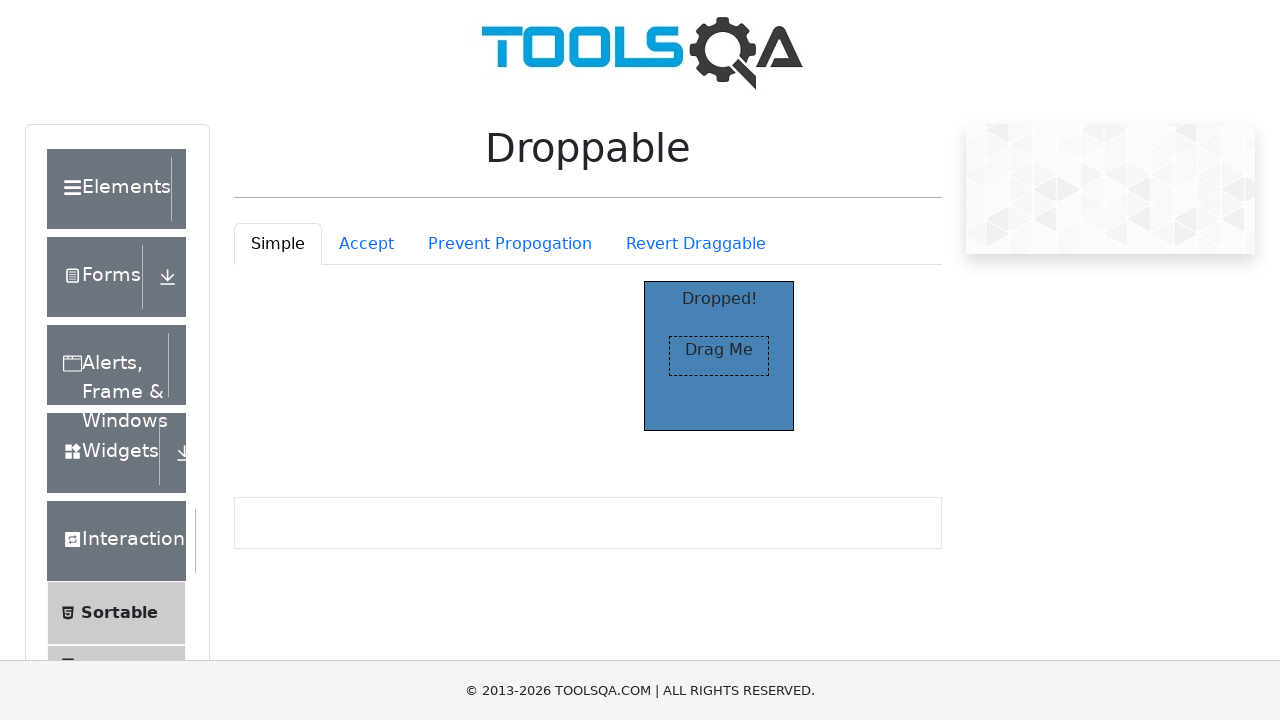

Verified drop was successful with text 'Dropped!'
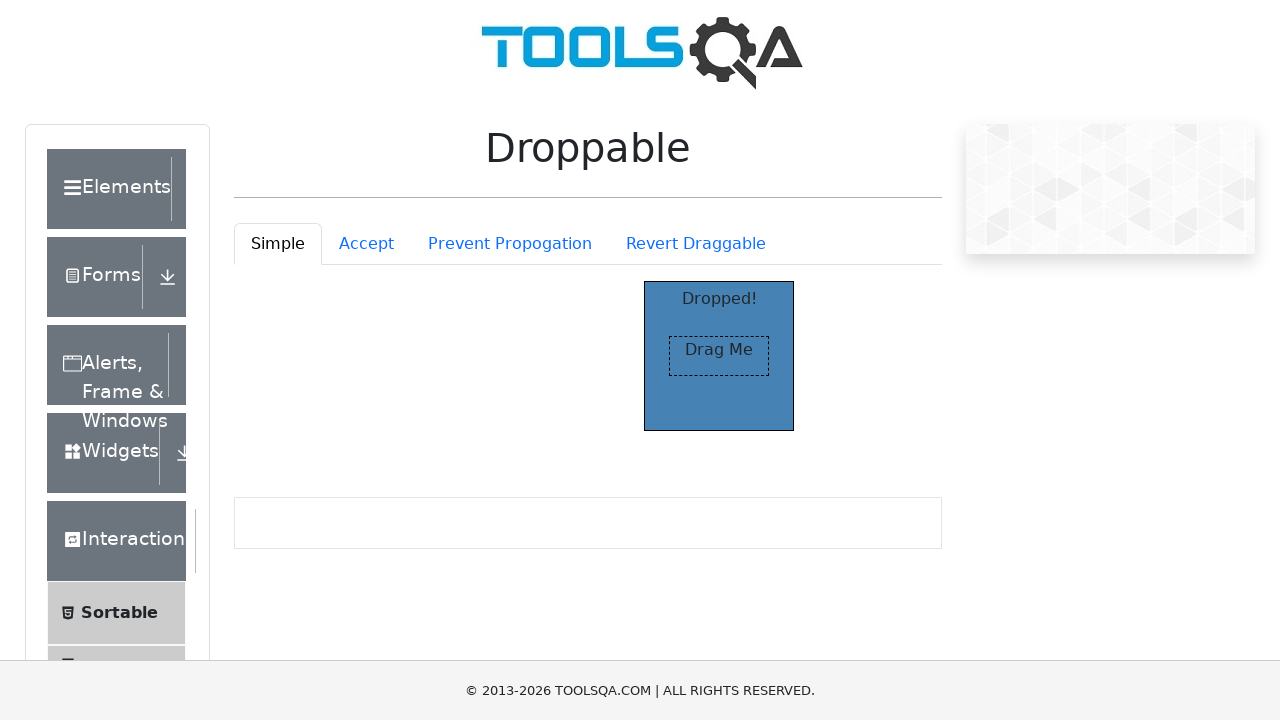

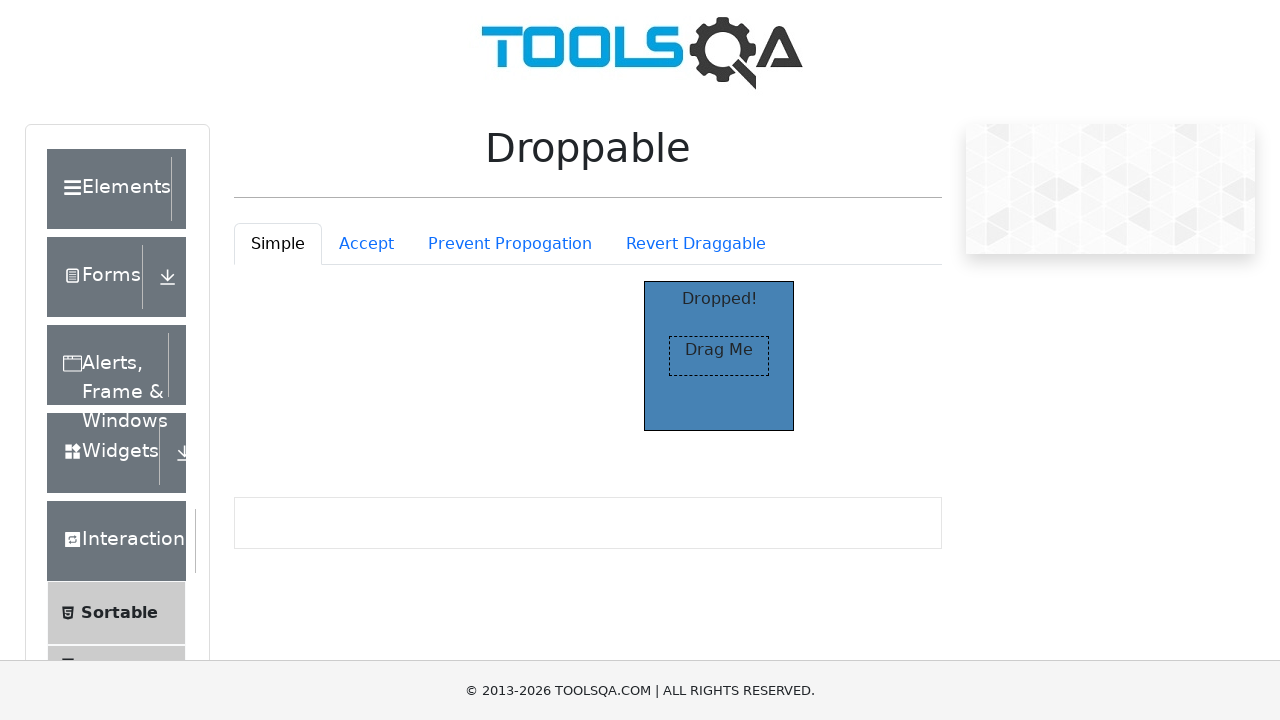